Tests a text box form by filling in name, email, and address fields, using keyboard shortcuts to copy current address to permanent address field, then submitting the form

Starting URL: https://demoqa.com/text-box

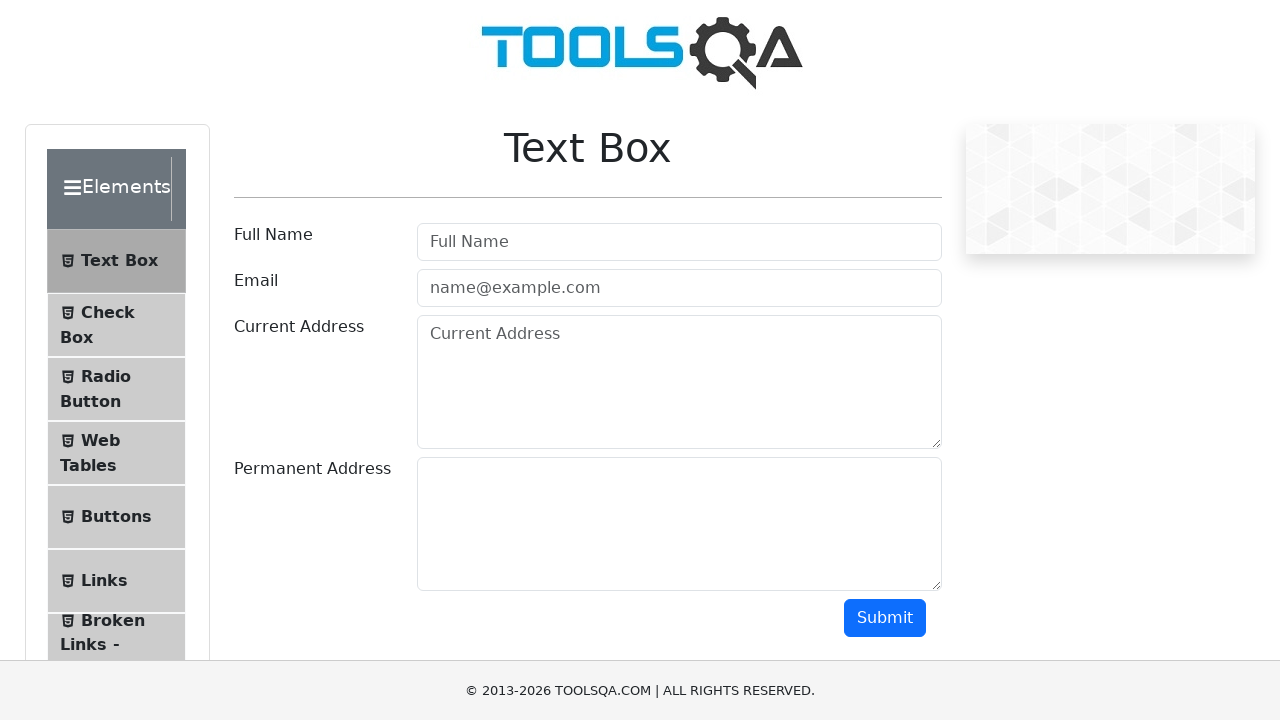

Filled name field with 'mohamed' on #userName
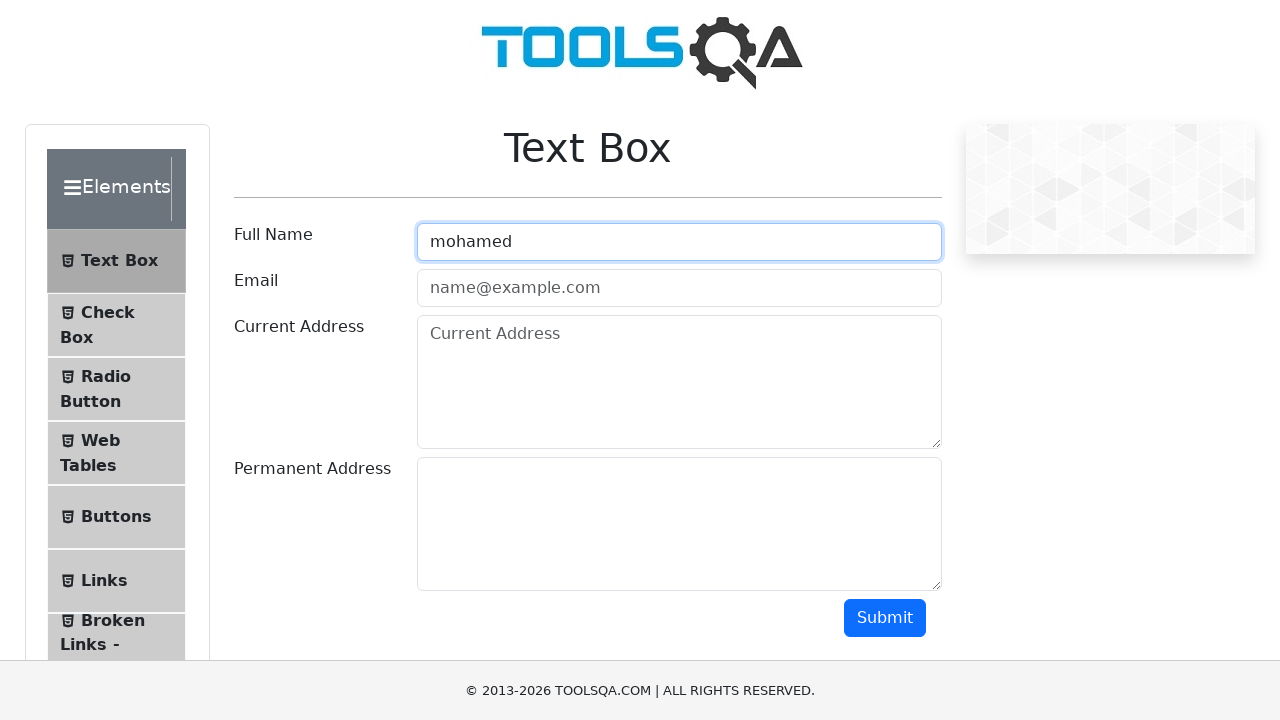

Filled email field with 'mohamed.test@gmail.com' on #userEmail
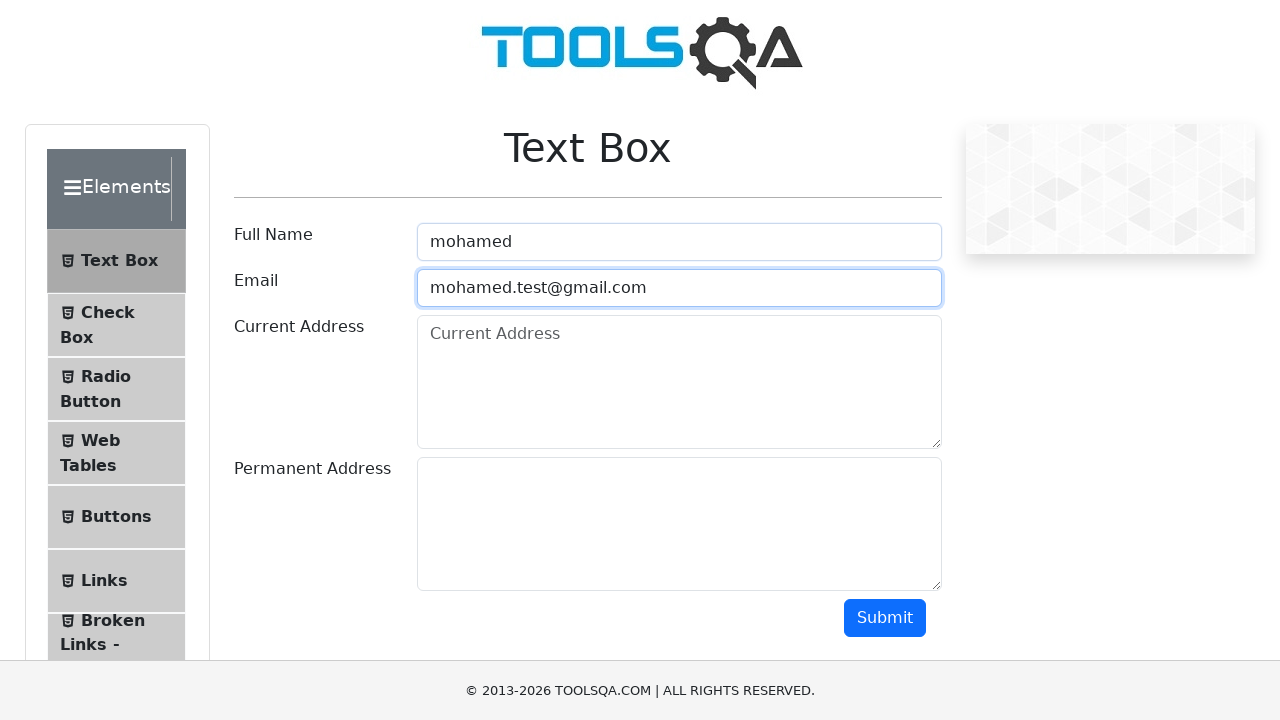

Filled current address field with '125 avenue de paris' on #currentAddress
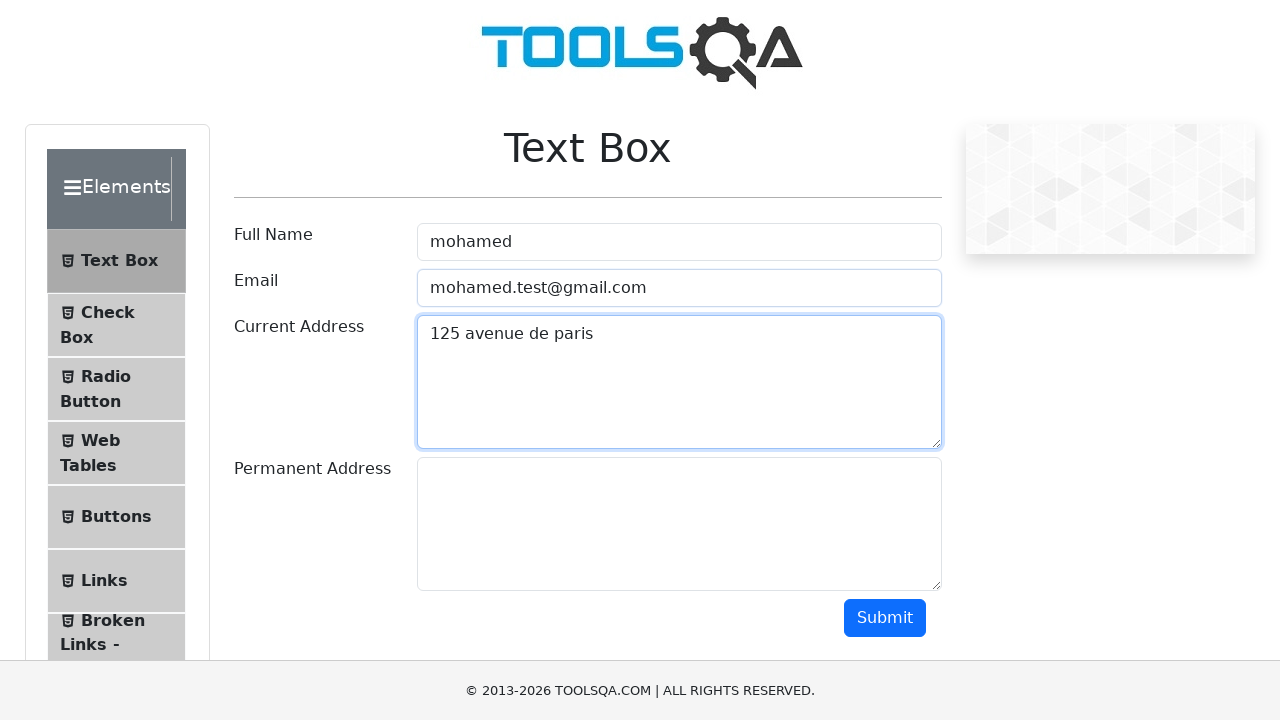

Focused on current address field on #currentAddress
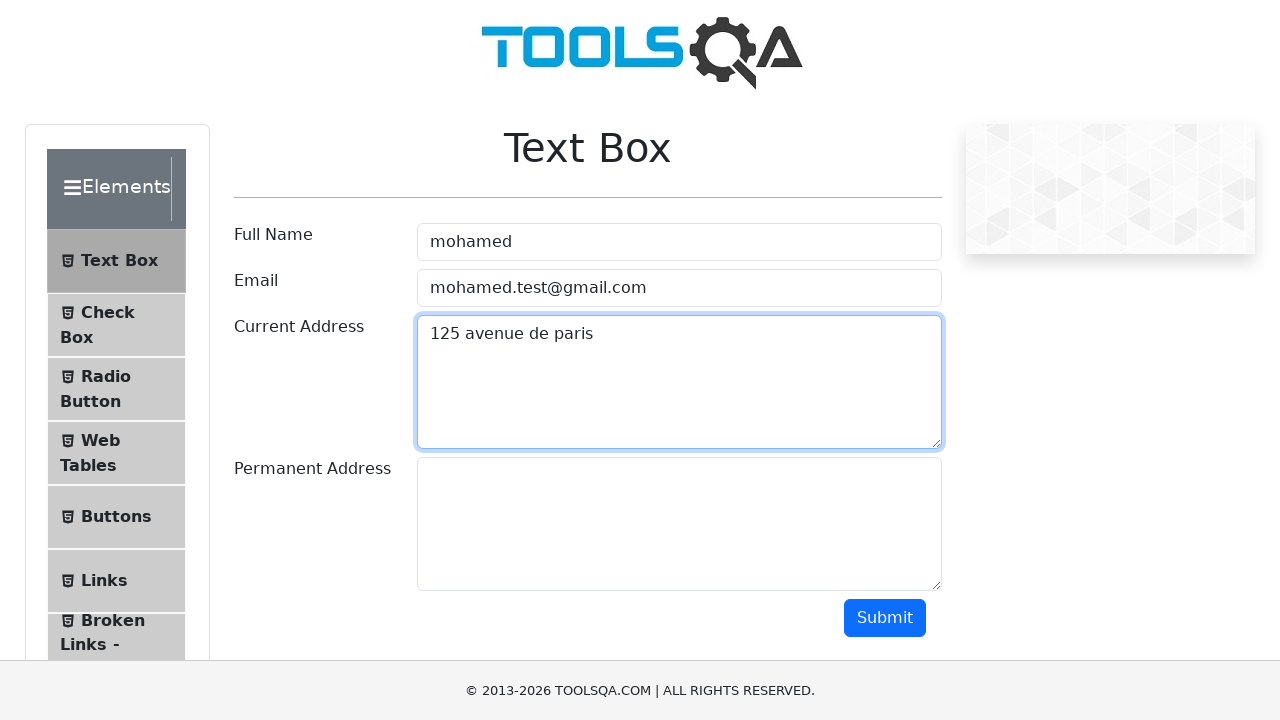

Selected all text in current address field using Ctrl+A
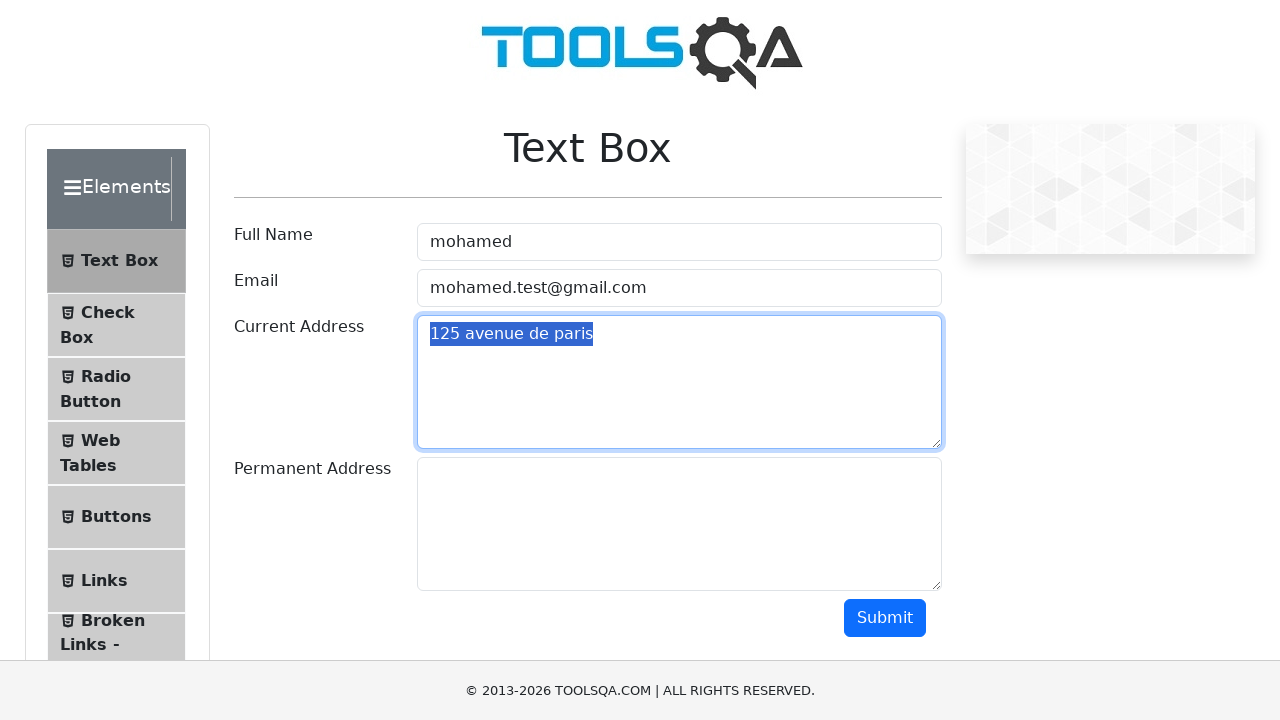

Copied current address text using Ctrl+C
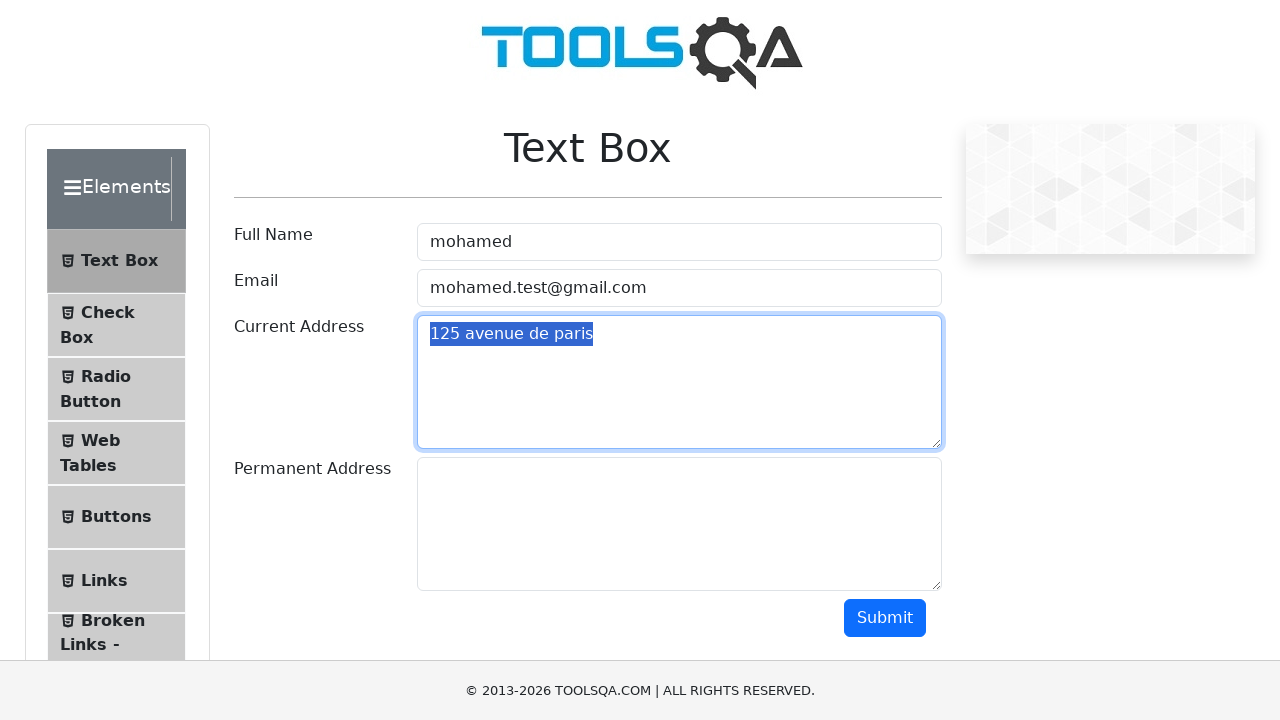

Focused on permanent address field on #permanentAddress
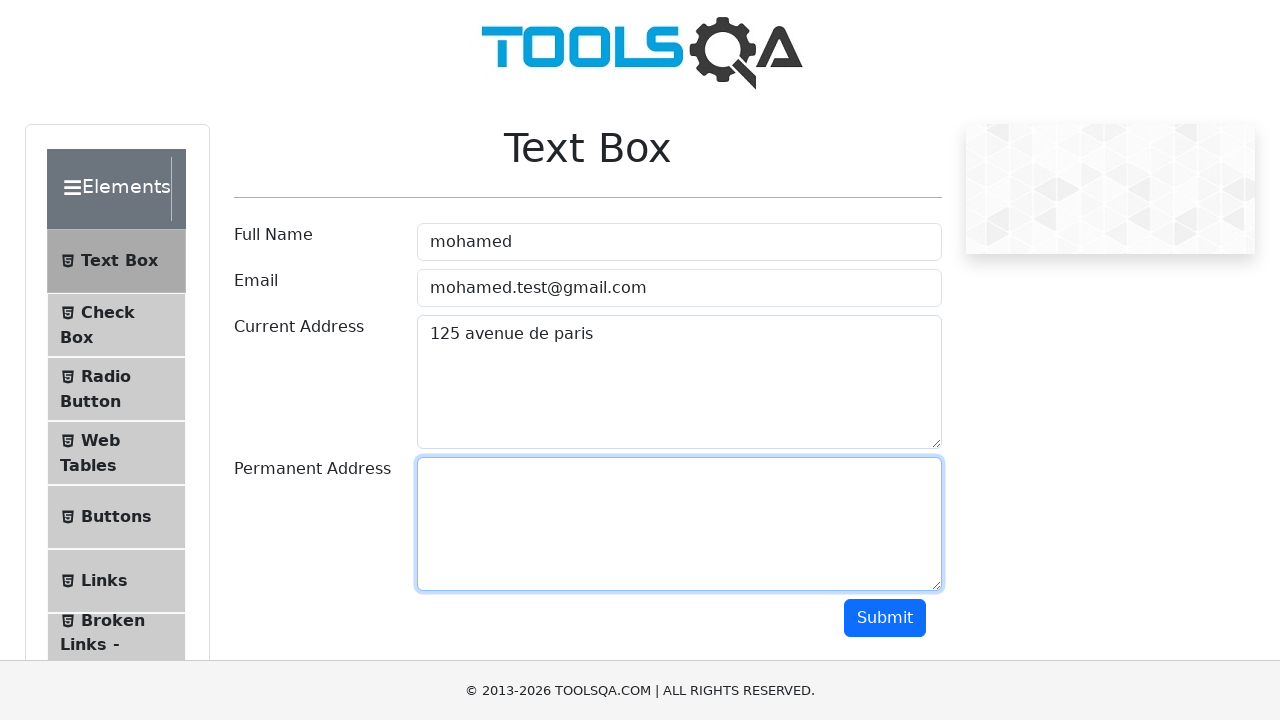

Pasted address to permanent address field using Ctrl+V
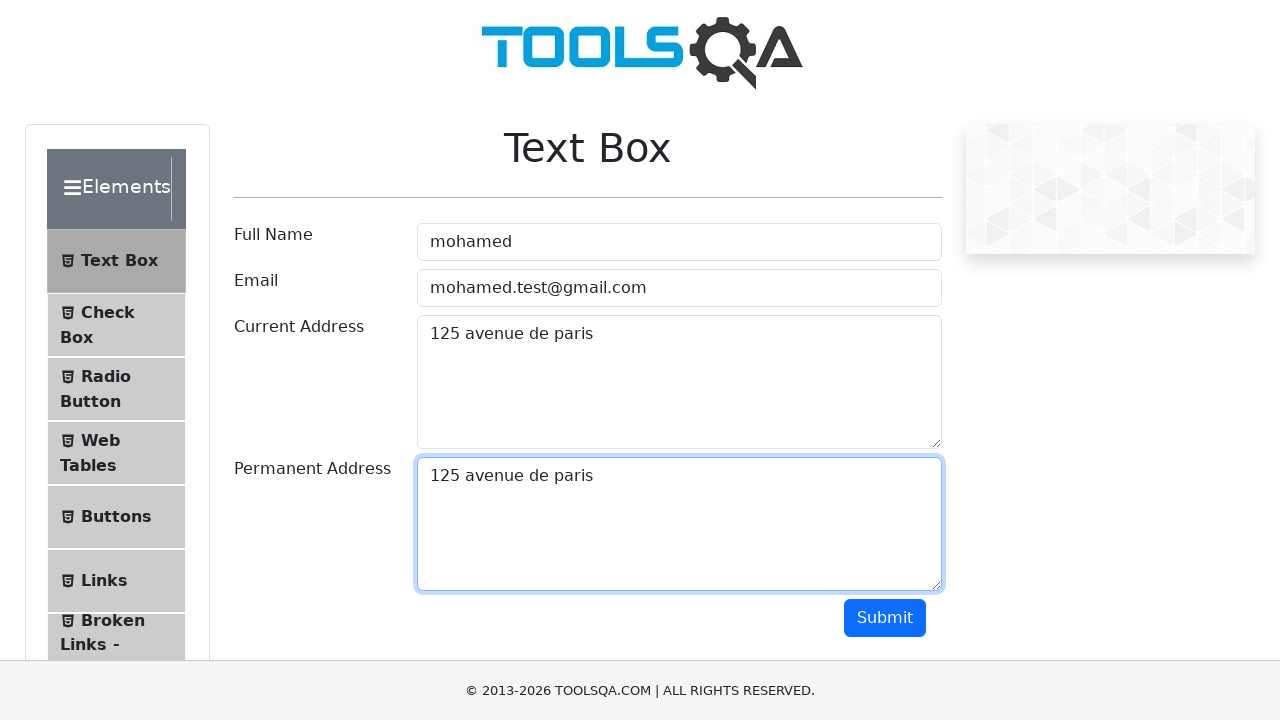

Clicked submit button to submit the form at (885, 618) on #submit
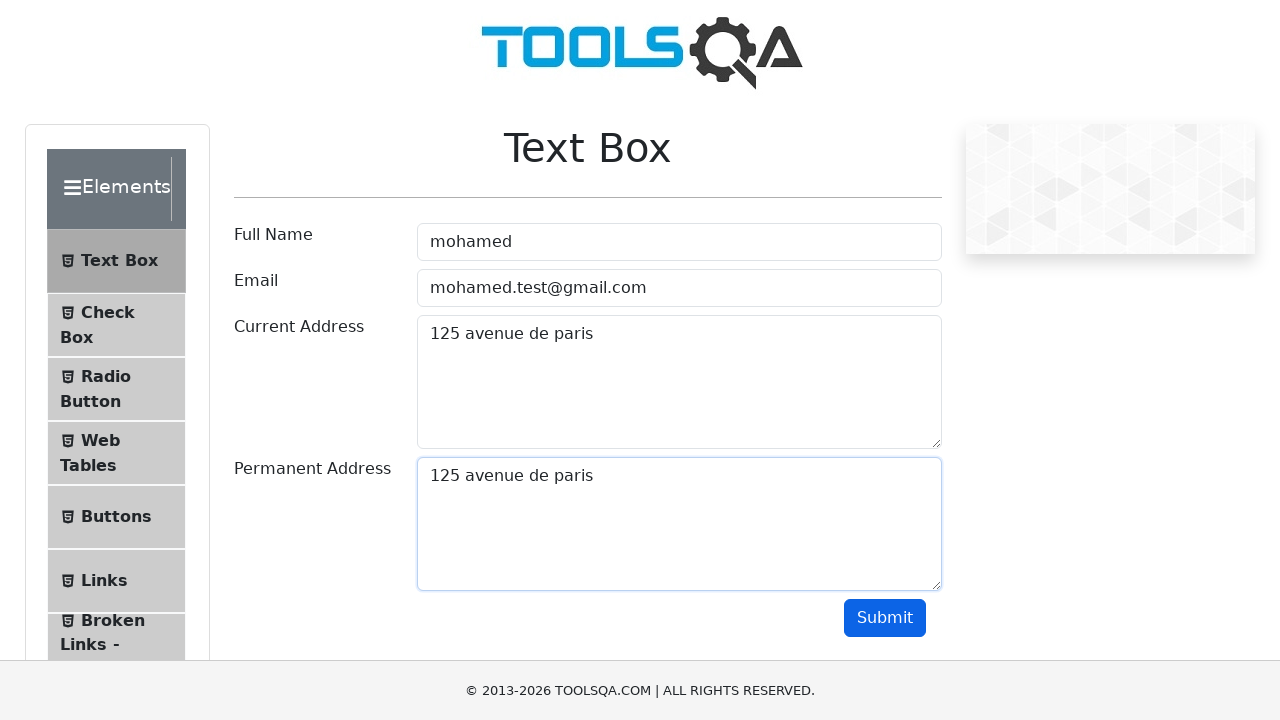

Form submission completed and result appeared
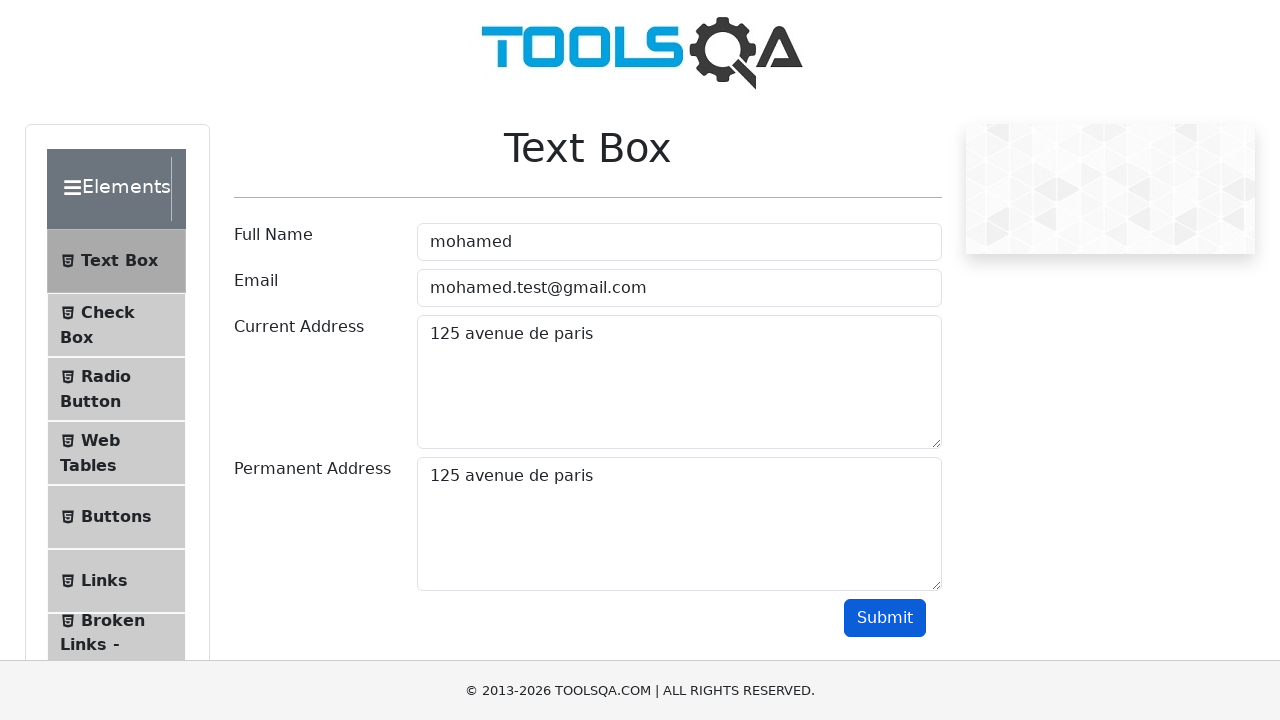

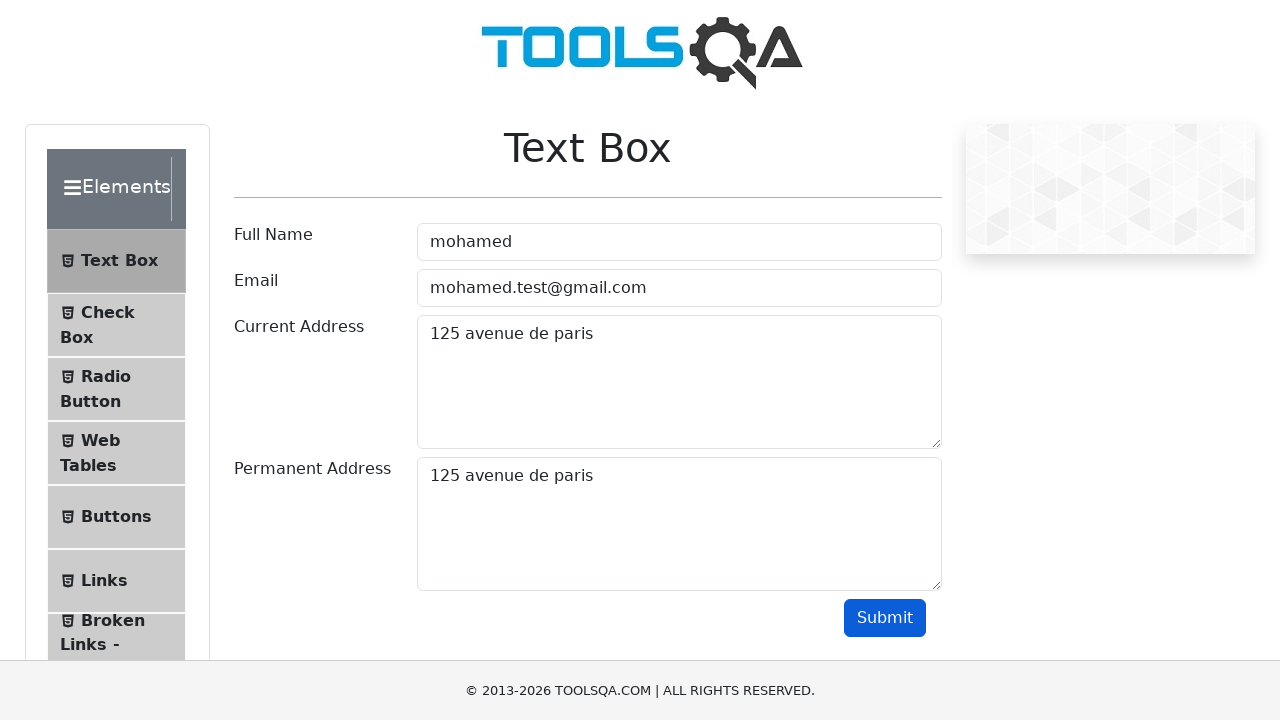